Tests a military equipment configuration form by selecting missile and bomb counts, then verifying the fuel level error message

Starting URL: https://testsheepnz.github.io/panther.html

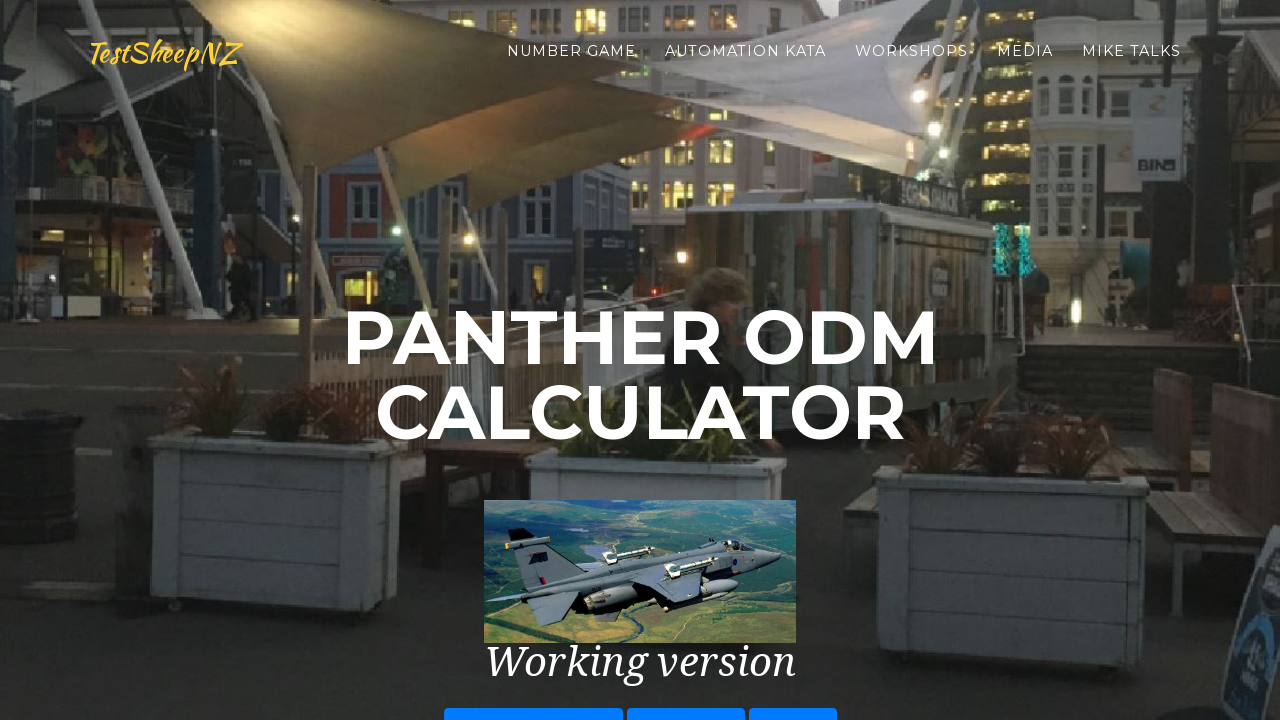

Selected missile count '1' from dropdown on #numMissiles
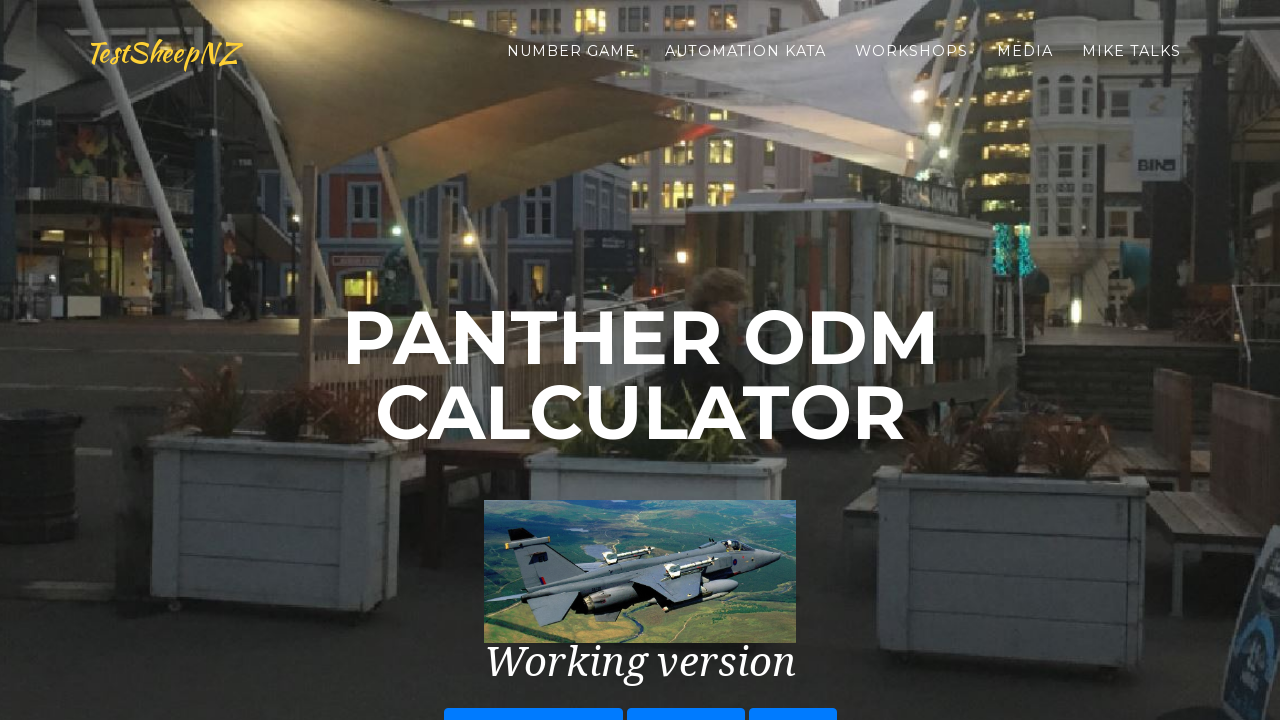

Selected bomb count '4' from dropdown on #numDumbBomb
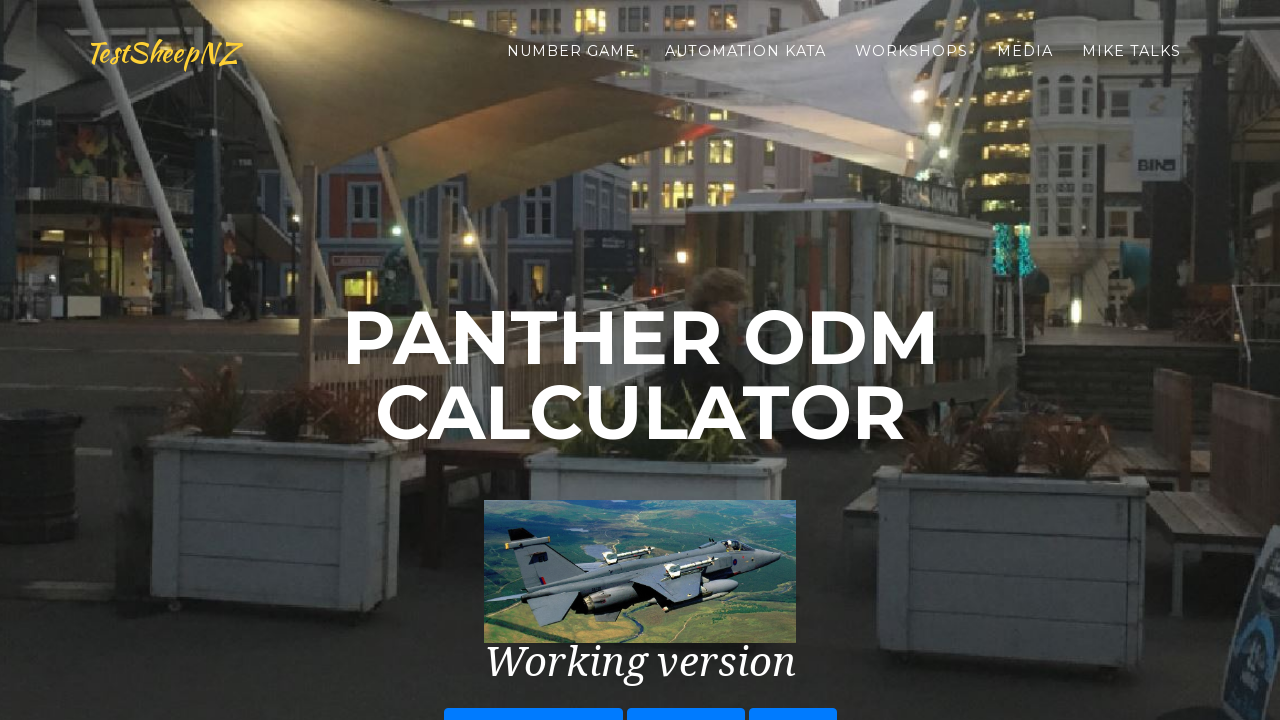

Clicked set equipment button to apply configuration at (640, 447) on #setEquipmentButton
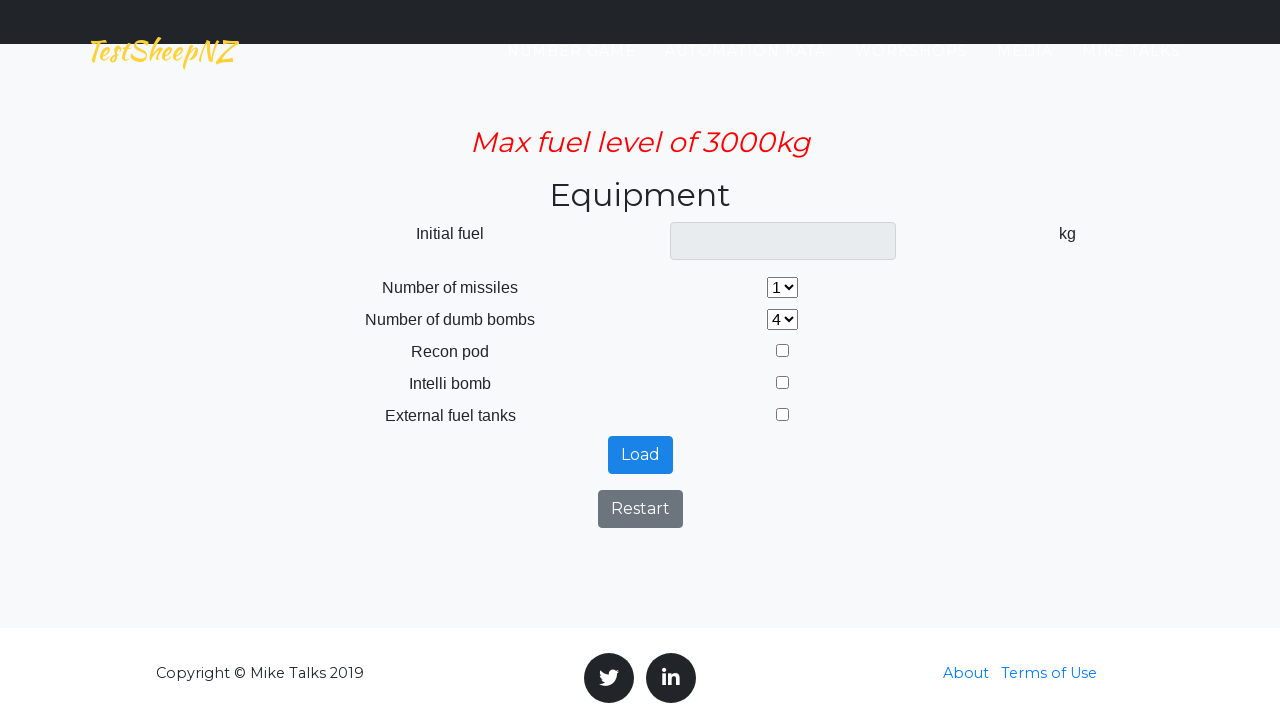

Fuel level error message appeared
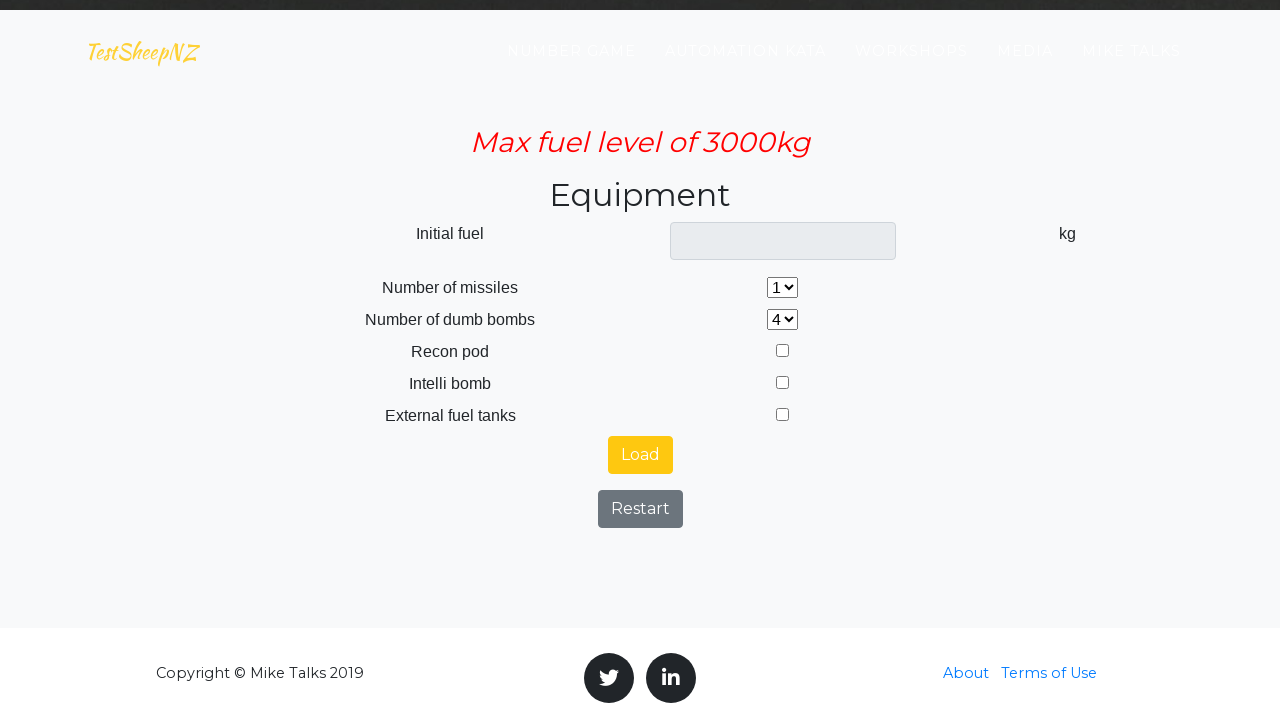

Retrieved error message text: 'Max fuel level of 3000kg'
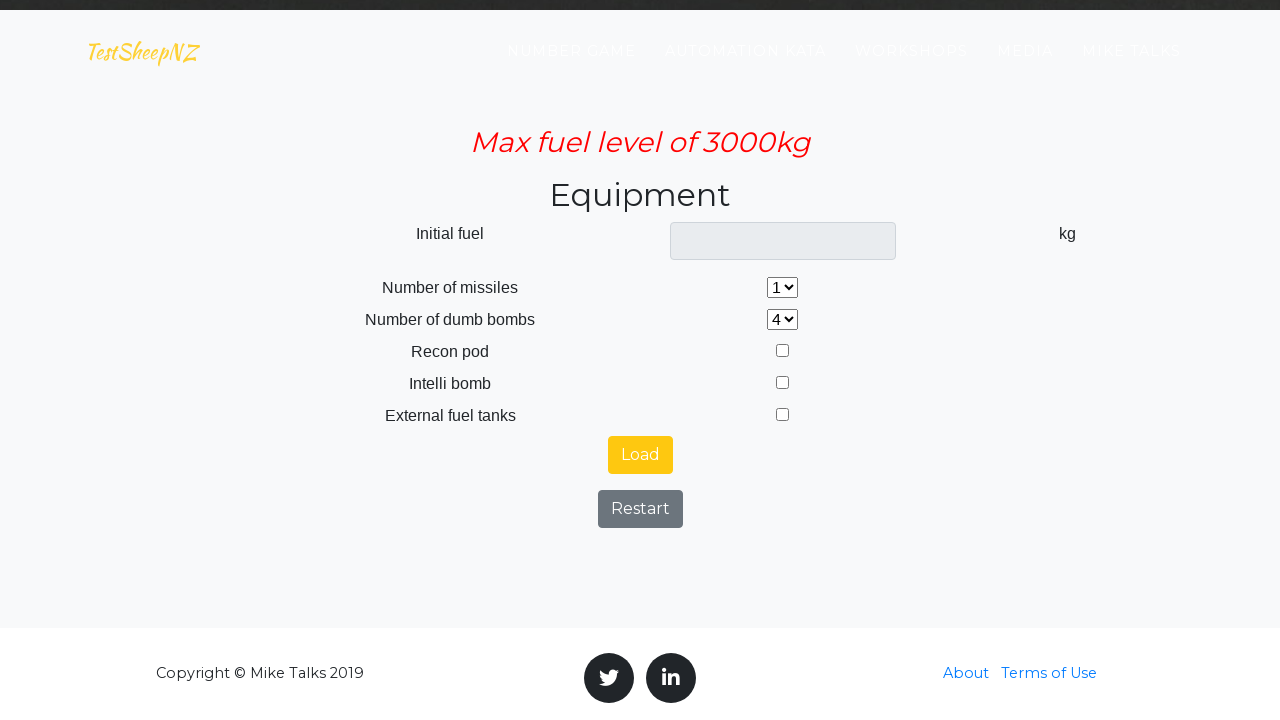

Verified error message matches expected 'Max fuel level of 3000kg' text
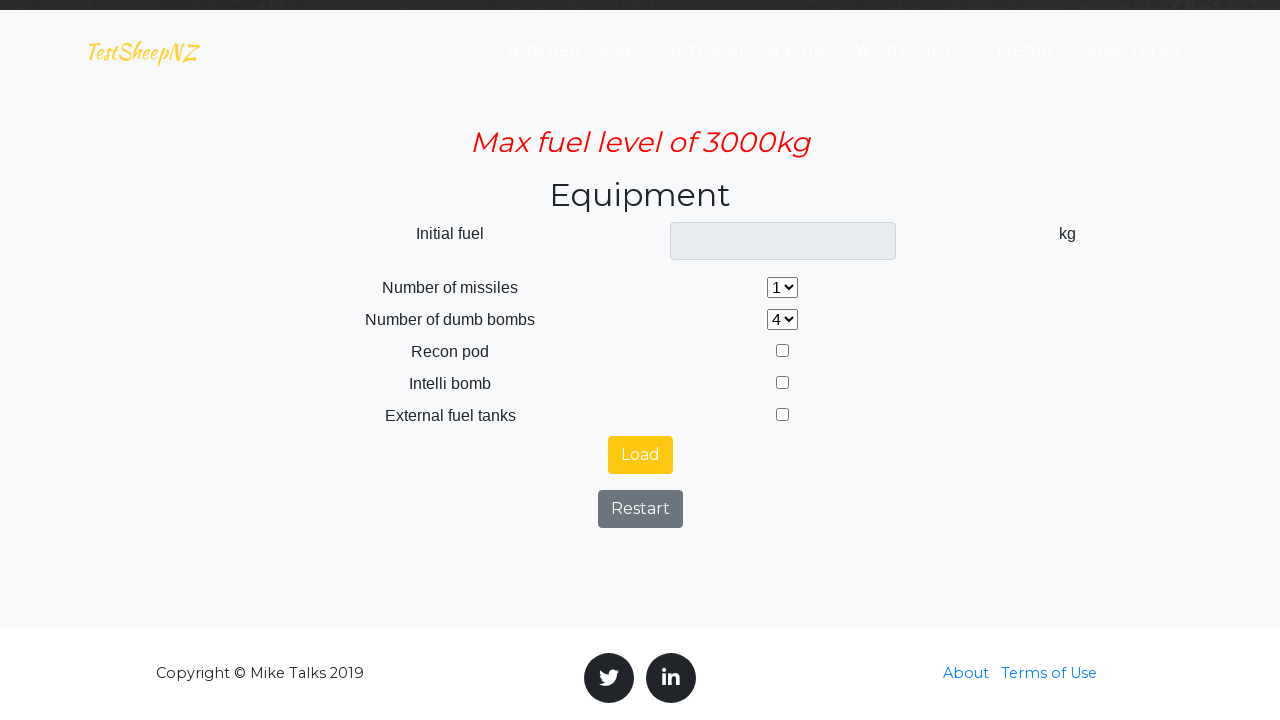

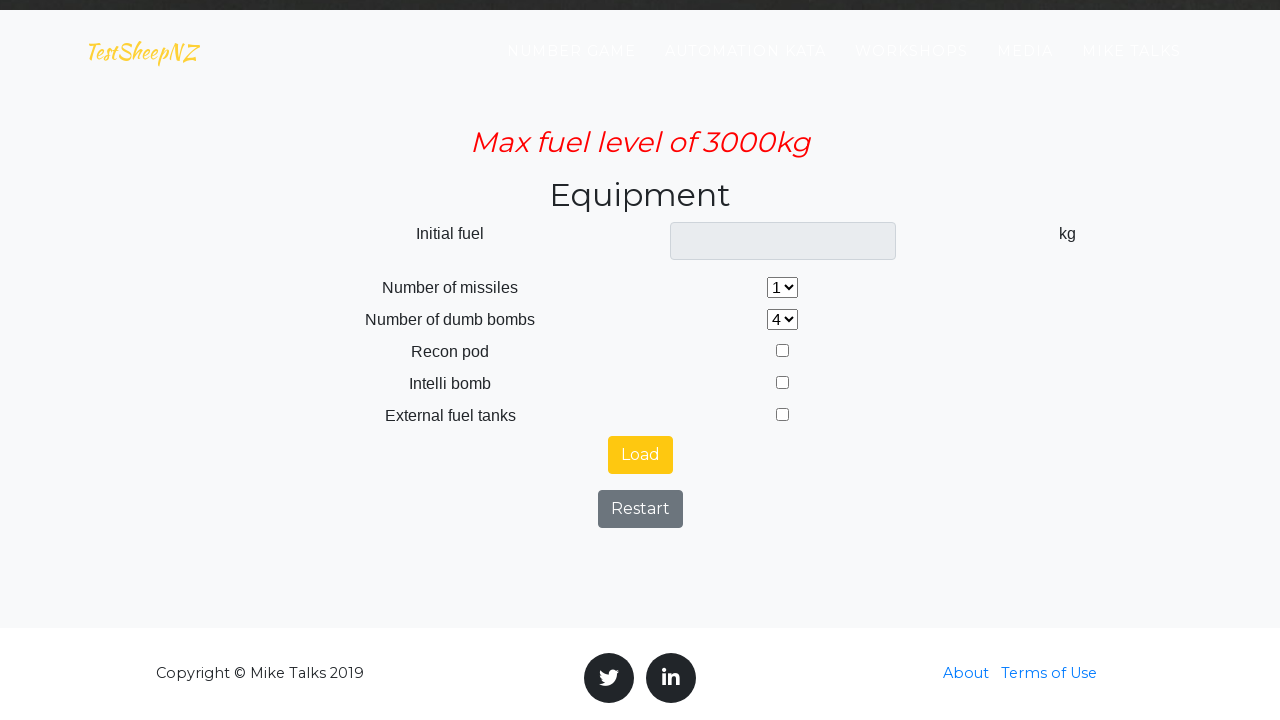